Navigates to the Web inputs page by clicking on the corresponding link

Starting URL: https://practice.expandtesting.com/

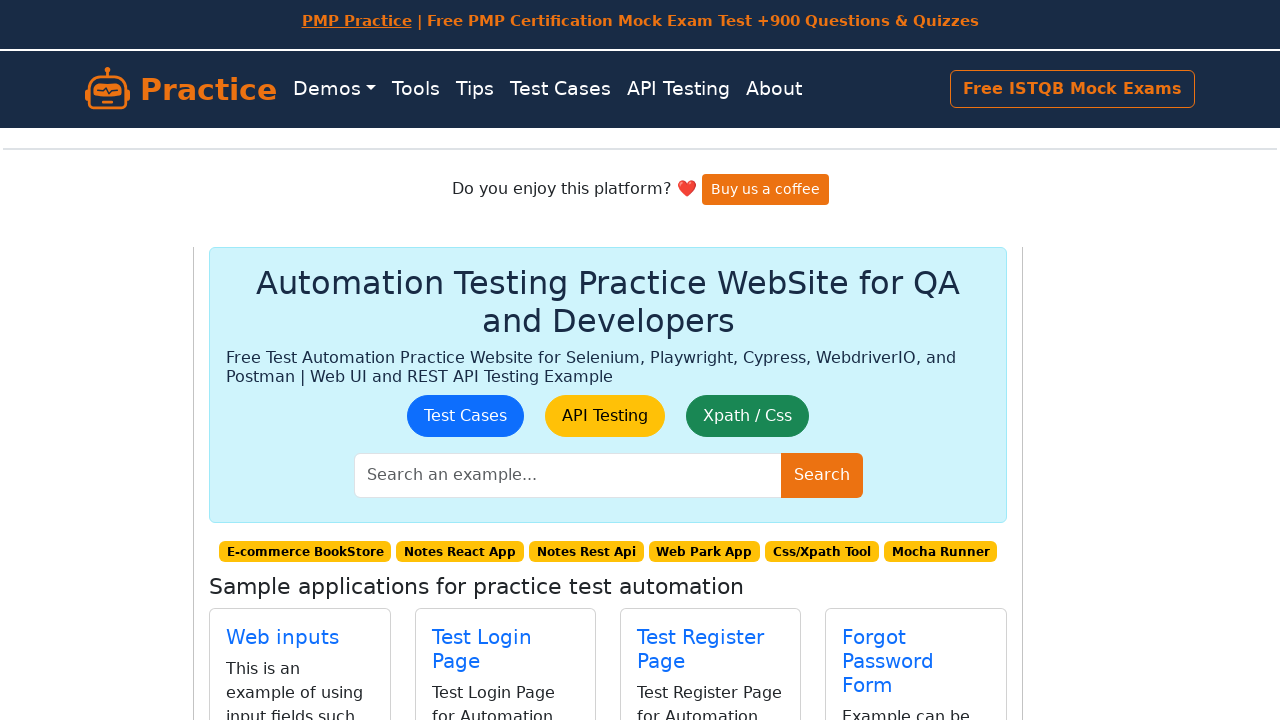

Navigated to https://practice.expandtesting.com/
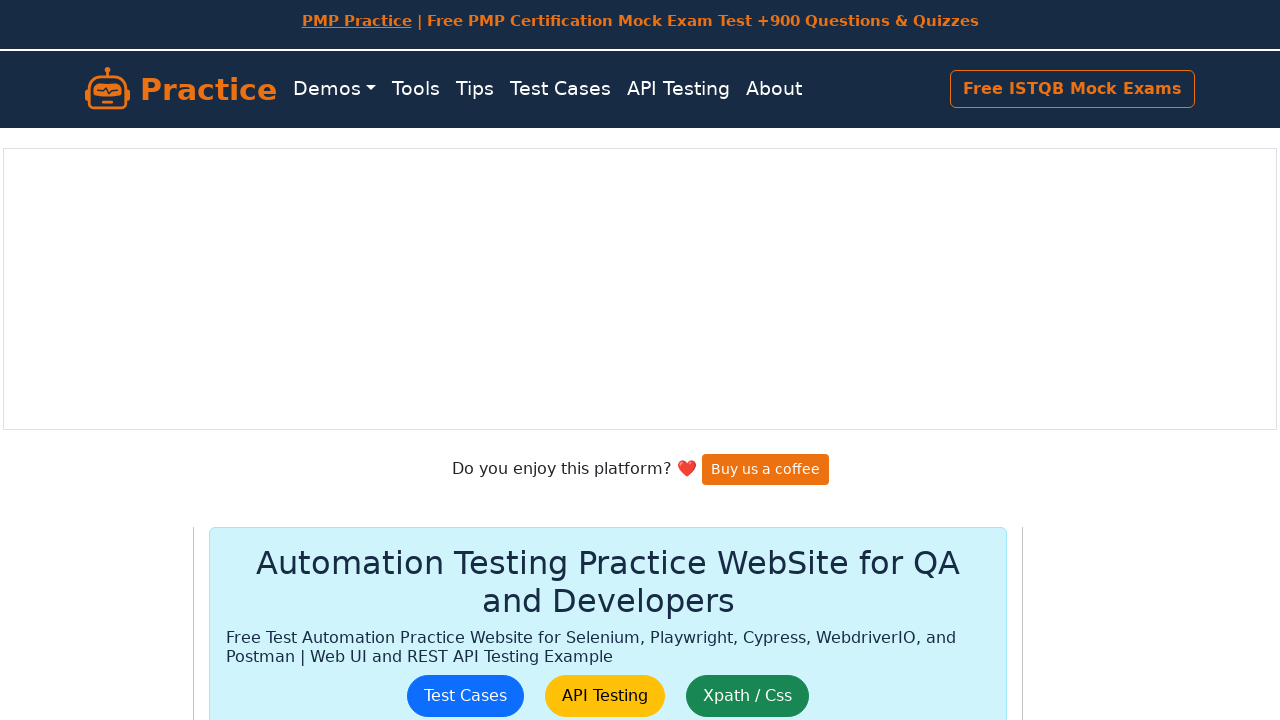

Clicked on Web inputs link at (283, 400) on xpath=//a[text()='Web inputs']
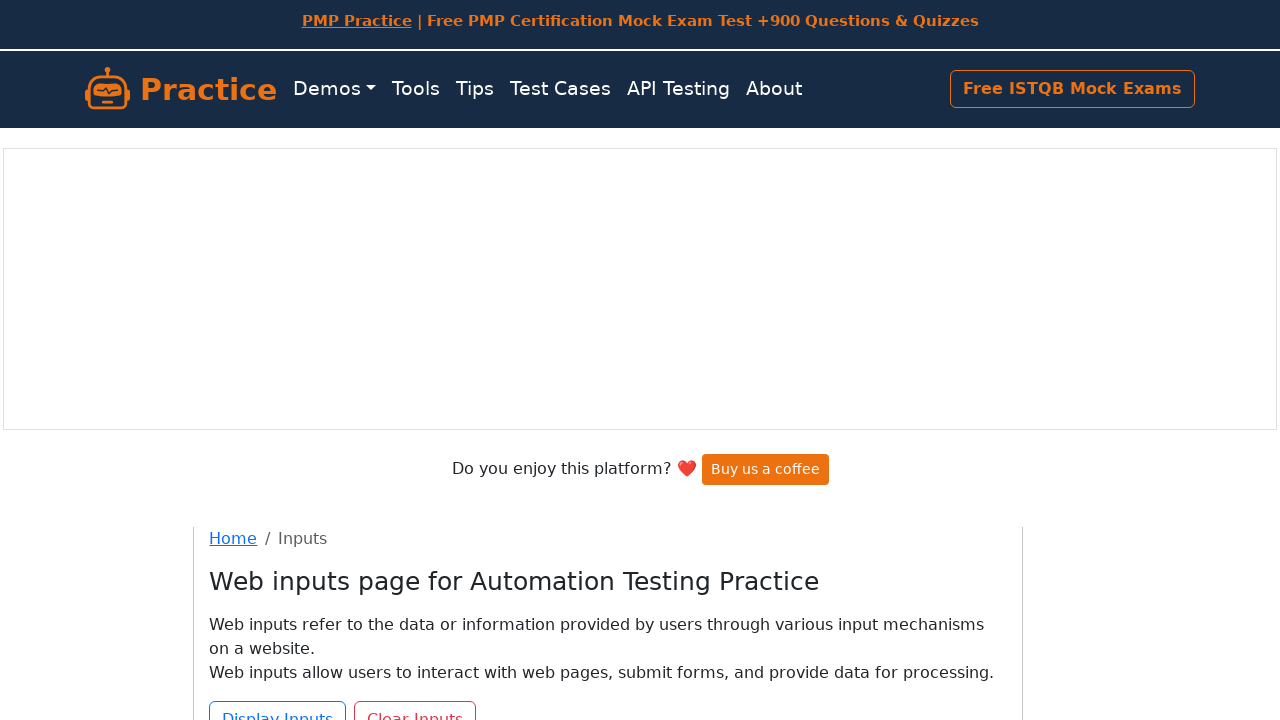

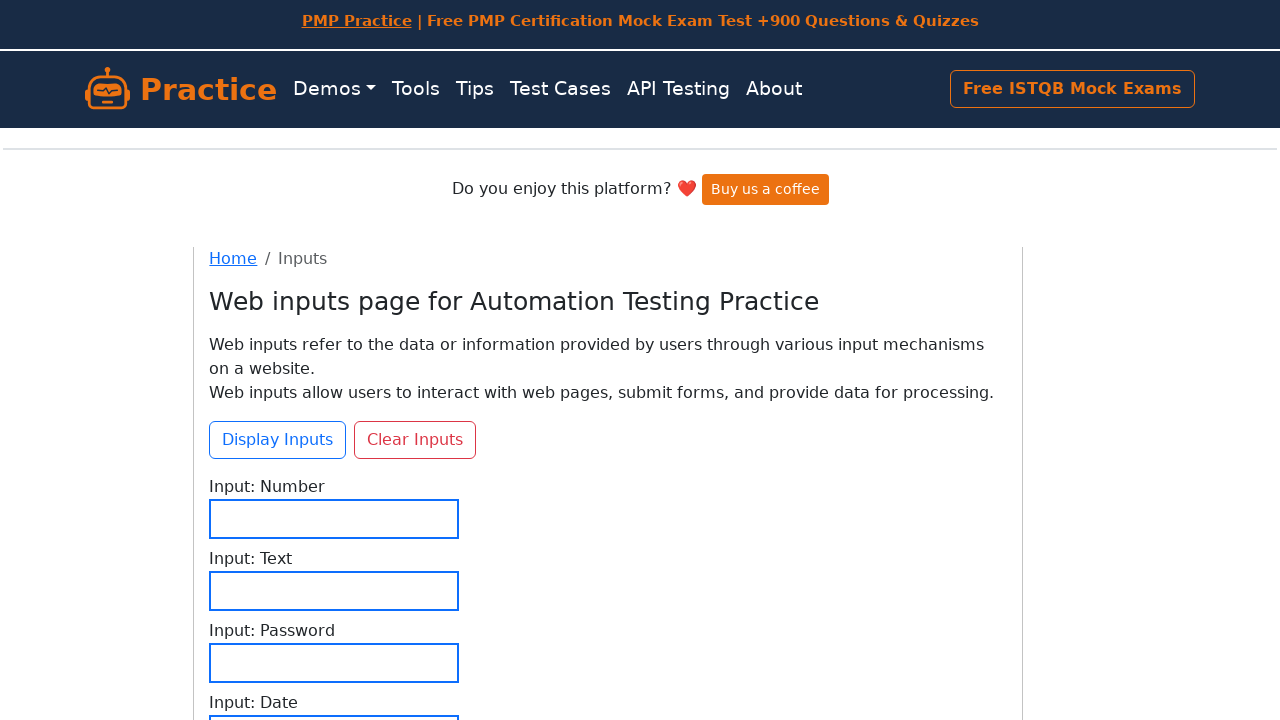